Tests the Awards link in the hamburger menu by opening the nav toggle and clicking the Awards link, then verifying navigation to the awards page

Starting URL: https://www.hematology.org/

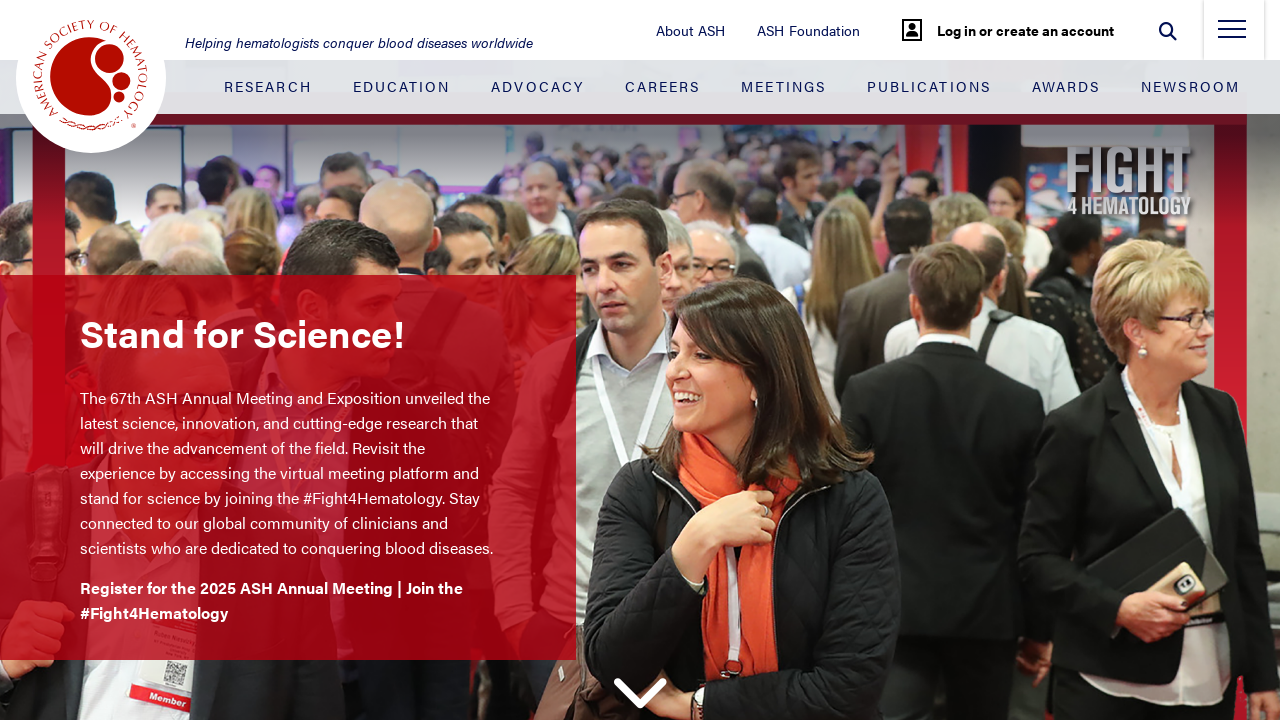

Clicked hamburger menu toggle to open navigation at (1232, 35) on .nav-toggle
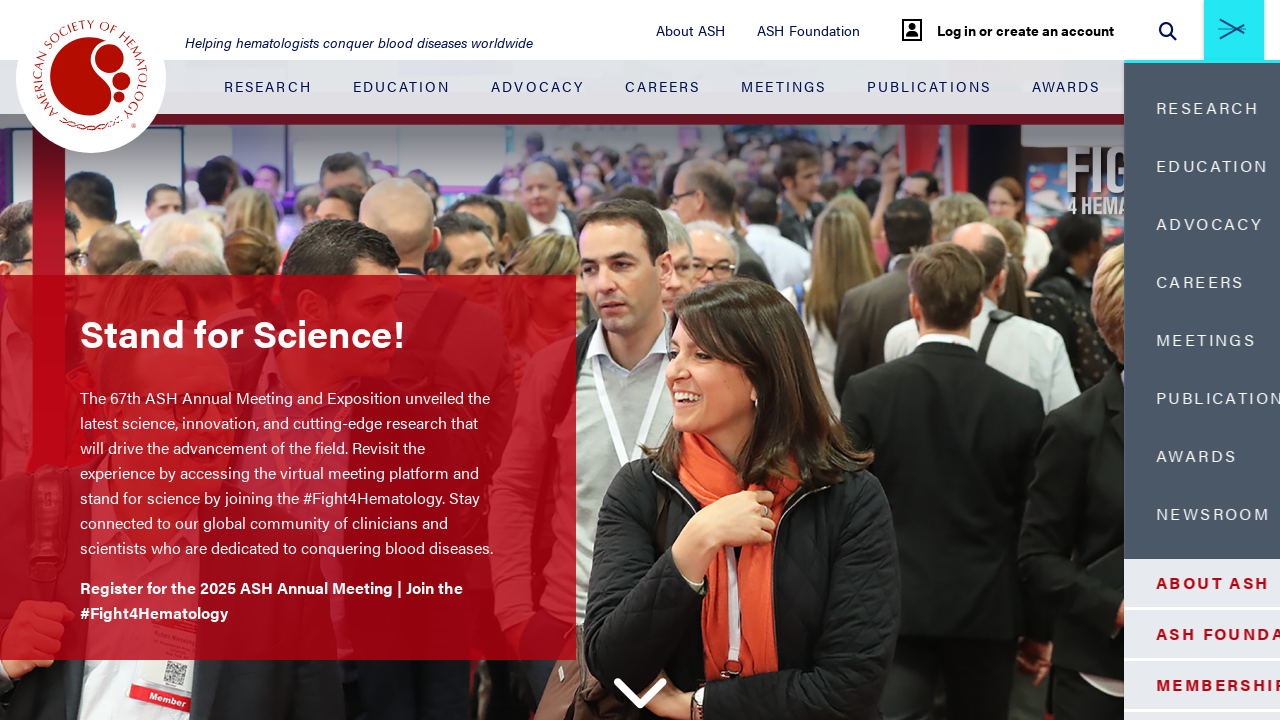

Clicked Awards link in navigation menu at (1105, 456) on .side-menu-container__blue-section .nav-item:nth-child(7) > .nav-link
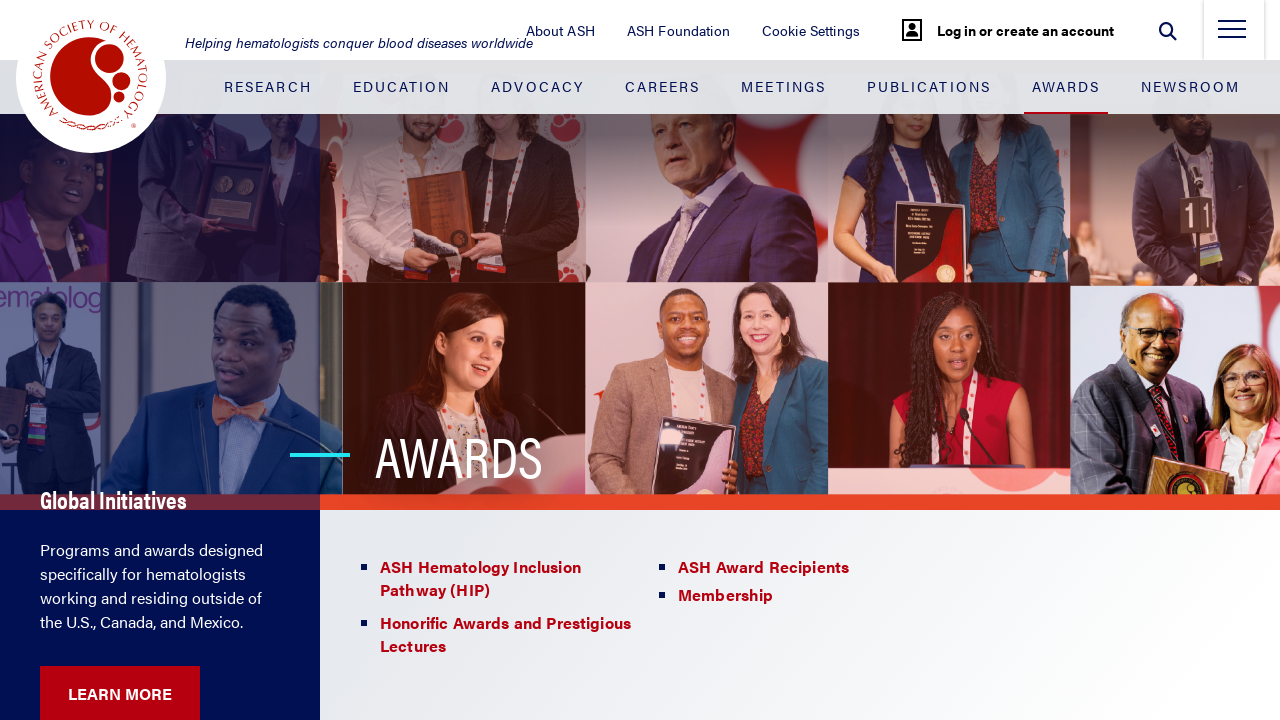

Navigation to awards page completed
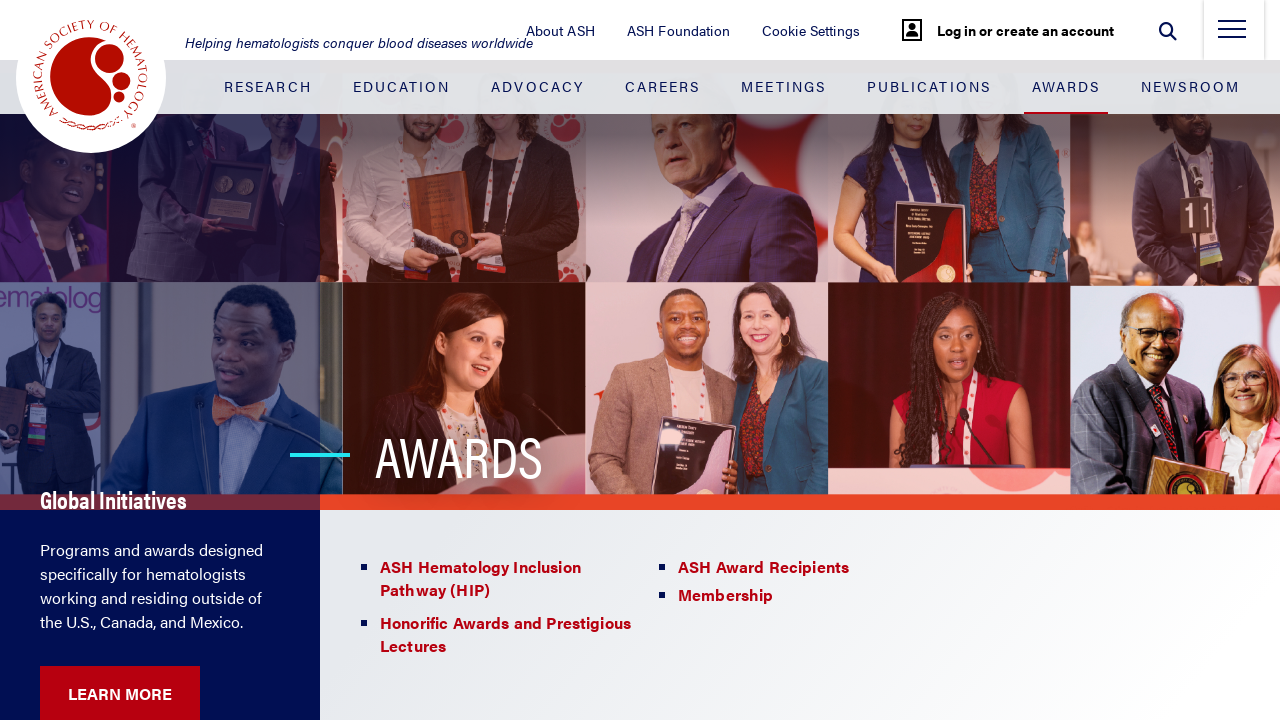

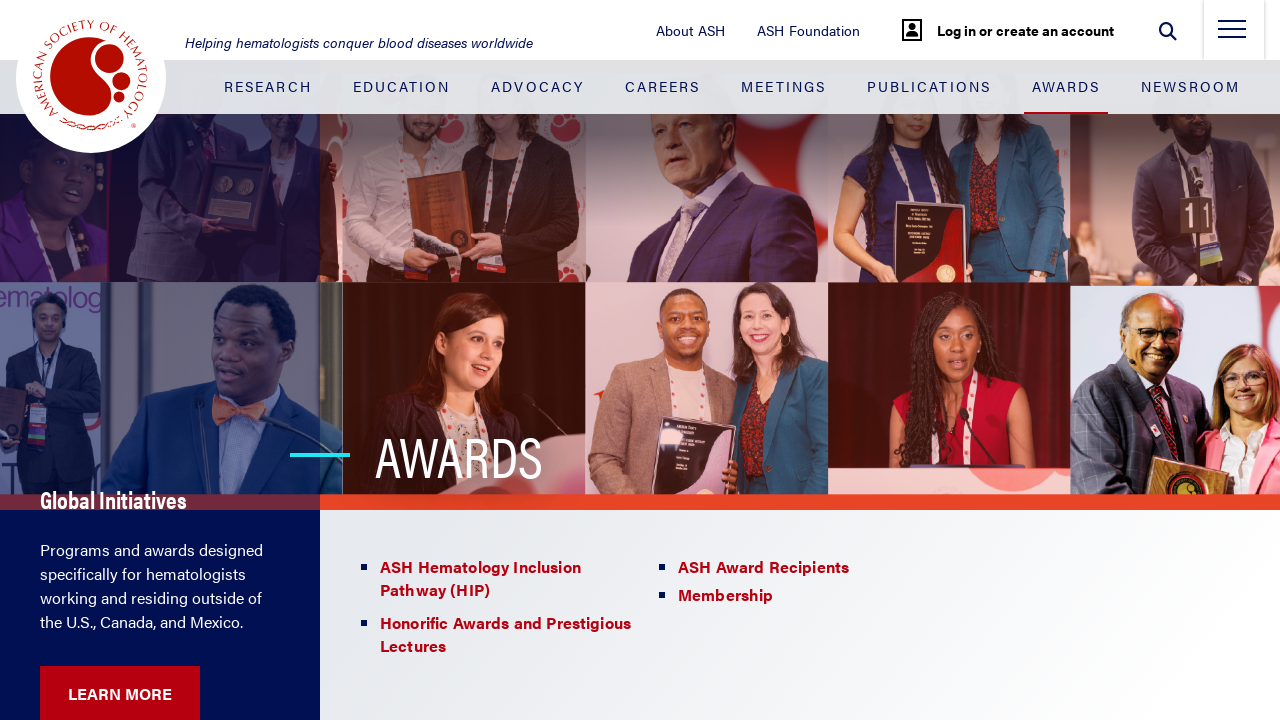